Tests the search functionality on JioSaavn by entering a search query and pressing Enter to search for music

Starting URL: https://www.jiosaavn.com

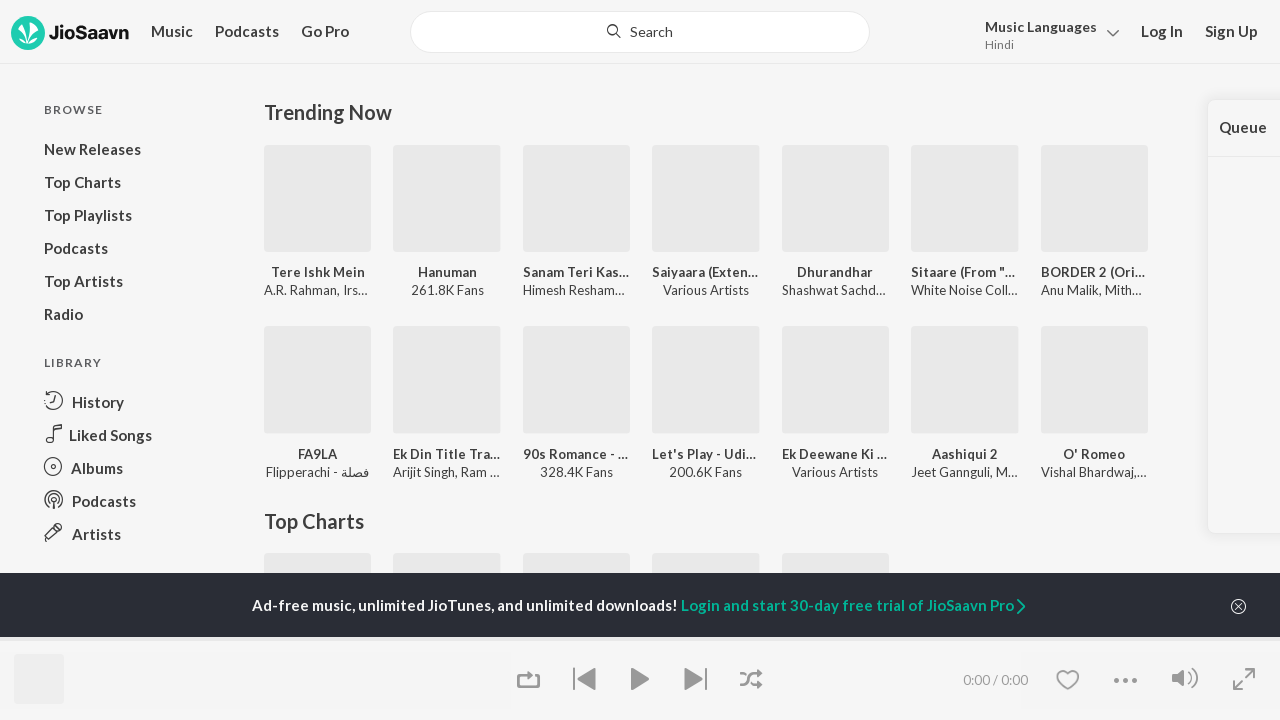

Filled search input field with 'googly kannada' on input[type='text']
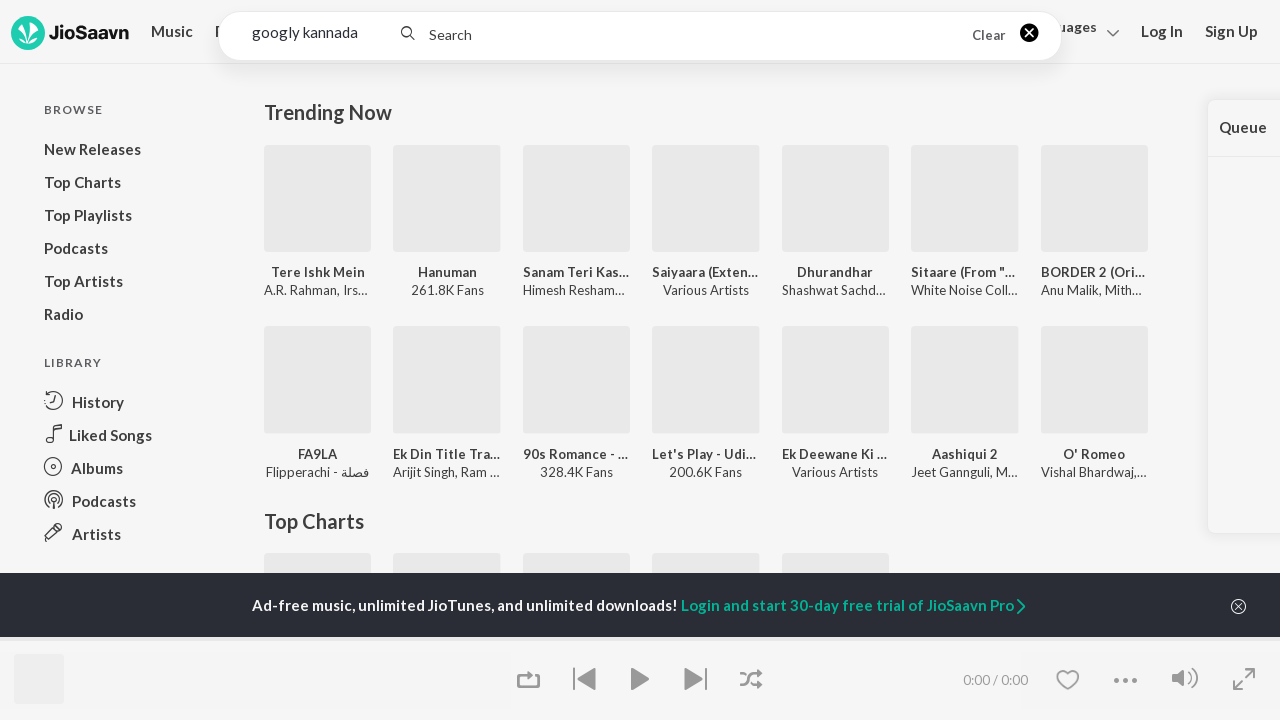

Pressed Enter to submit search query on input[type='text']
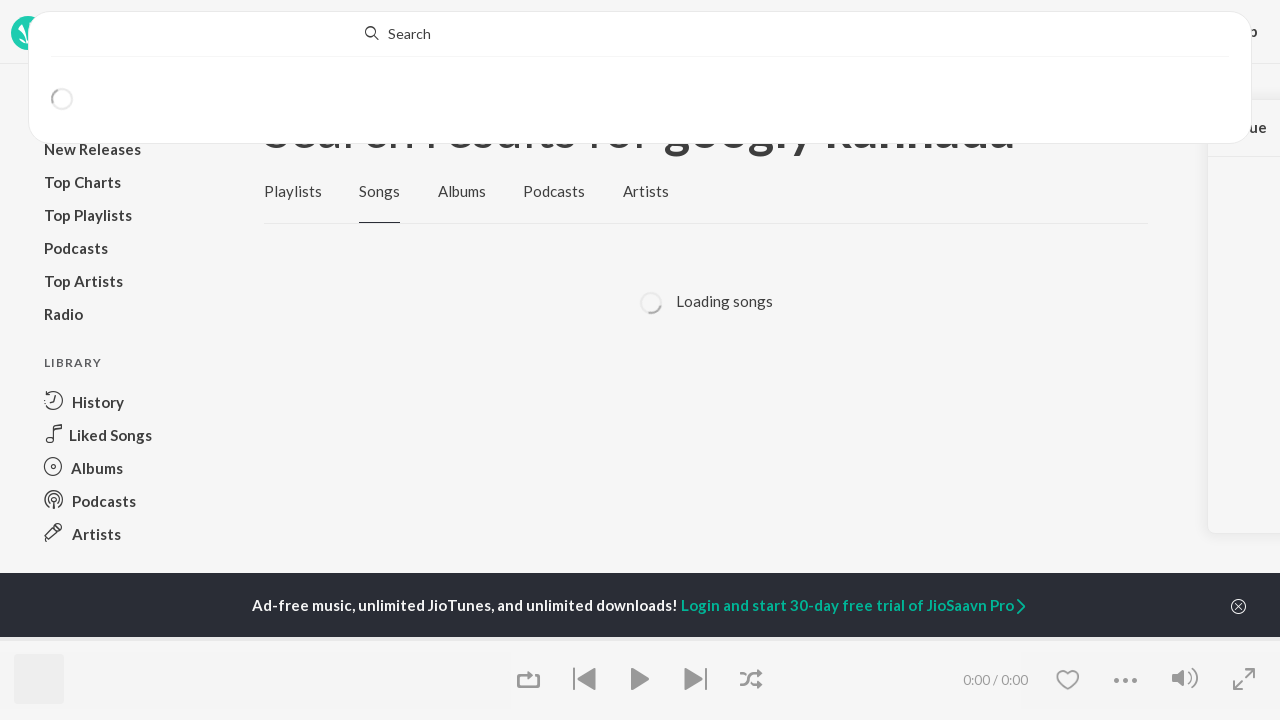

Search results loaded and network idle
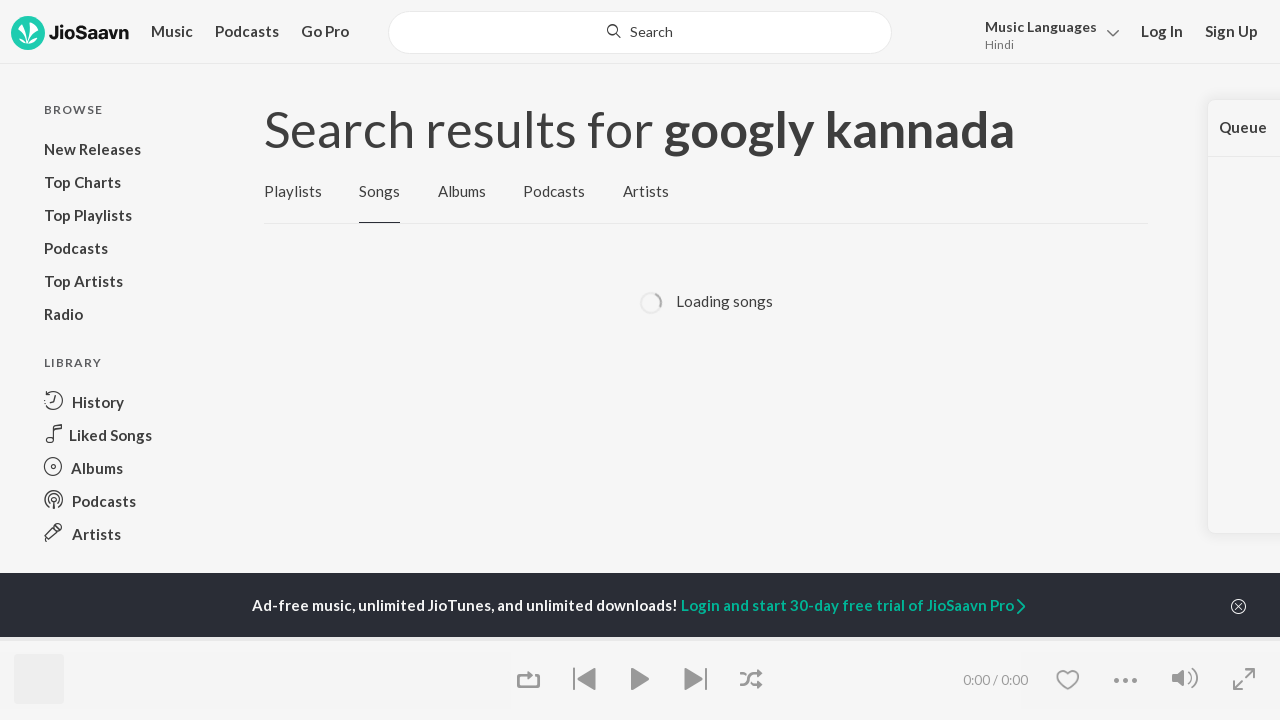

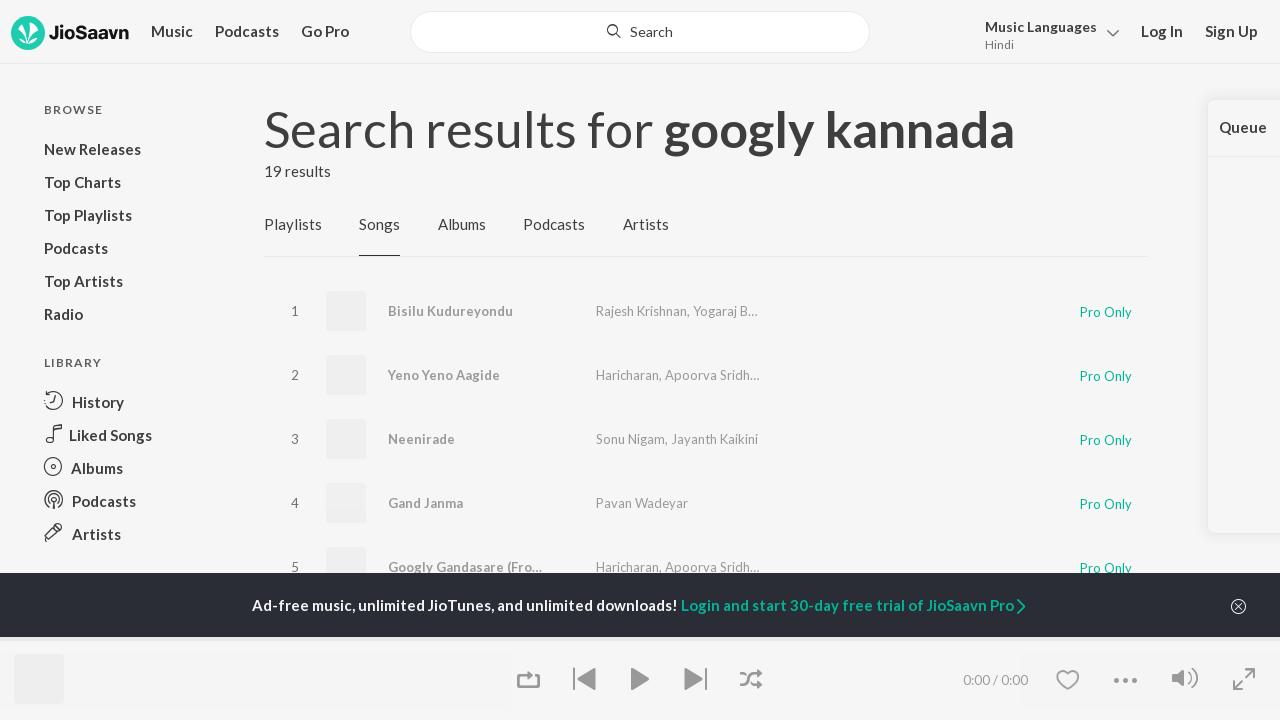